Tests a simple JavaScript alert by clicking the Simple Alert button, accepting the alert, and verifying the interaction works.

Starting URL: https://v1.training-support.net/selenium/javascript-alerts

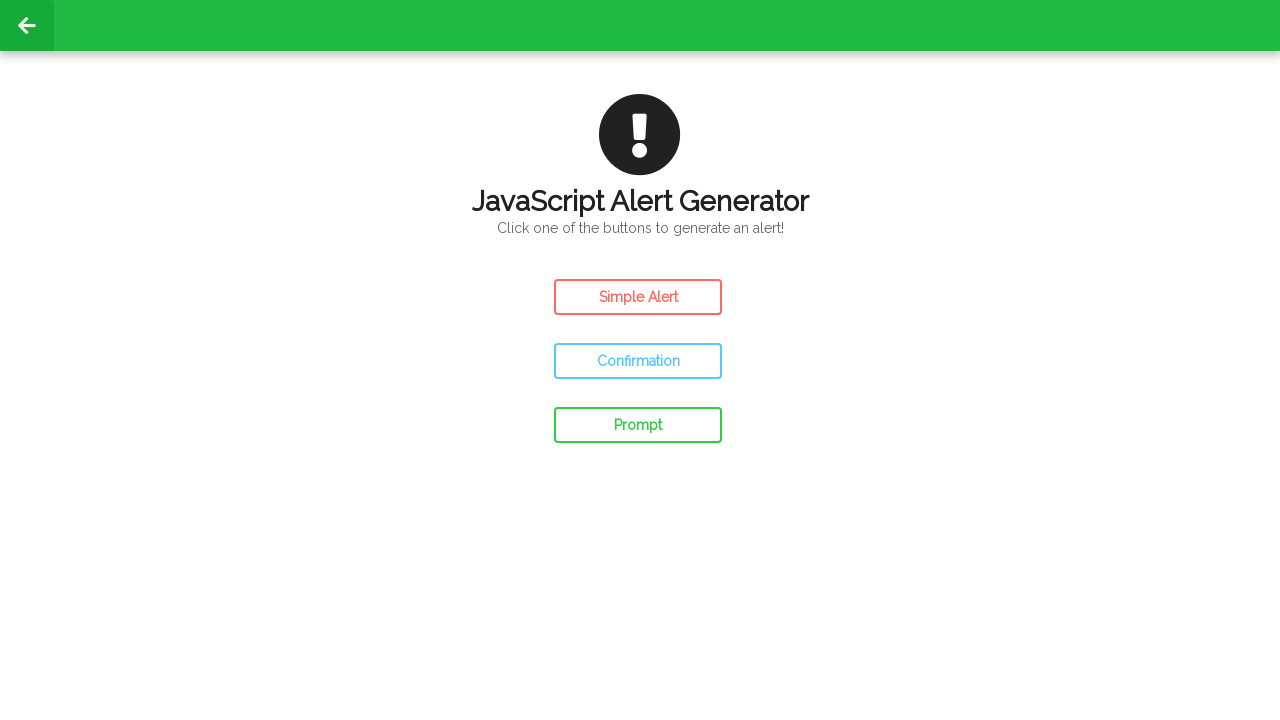

Clicked the Simple Alert button at (638, 297) on #simple
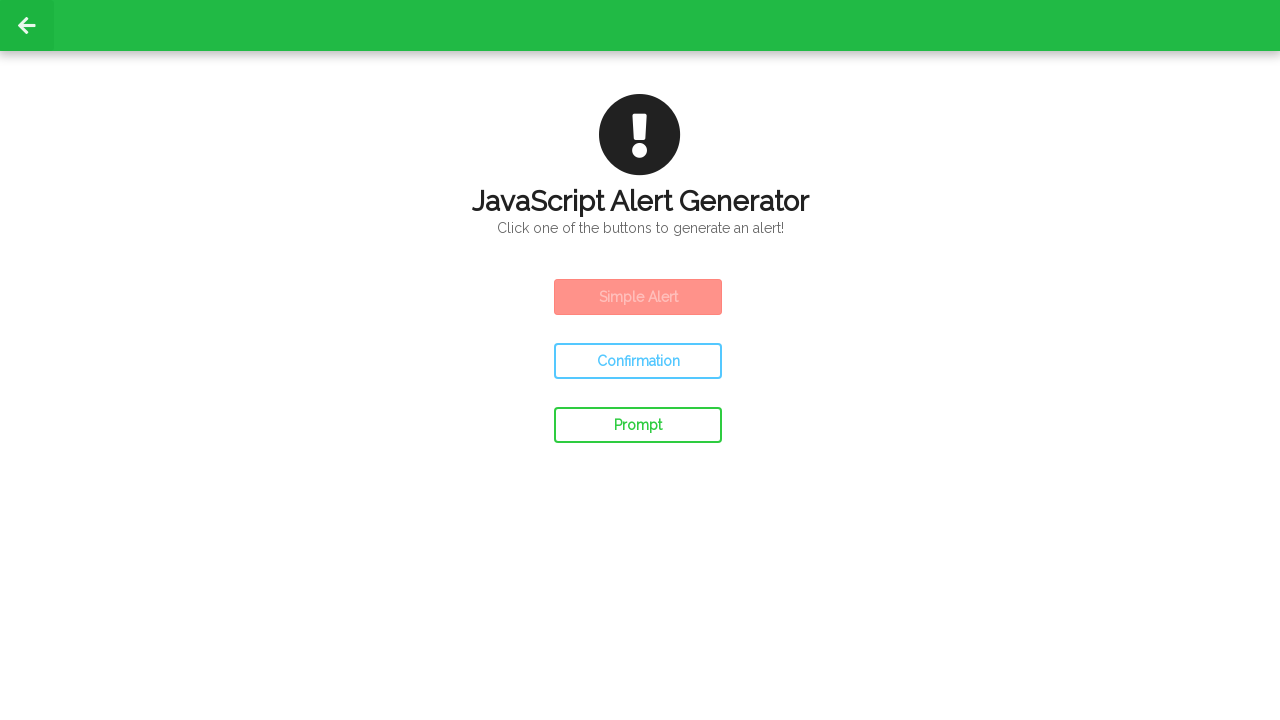

Set up dialog handler to accept alerts
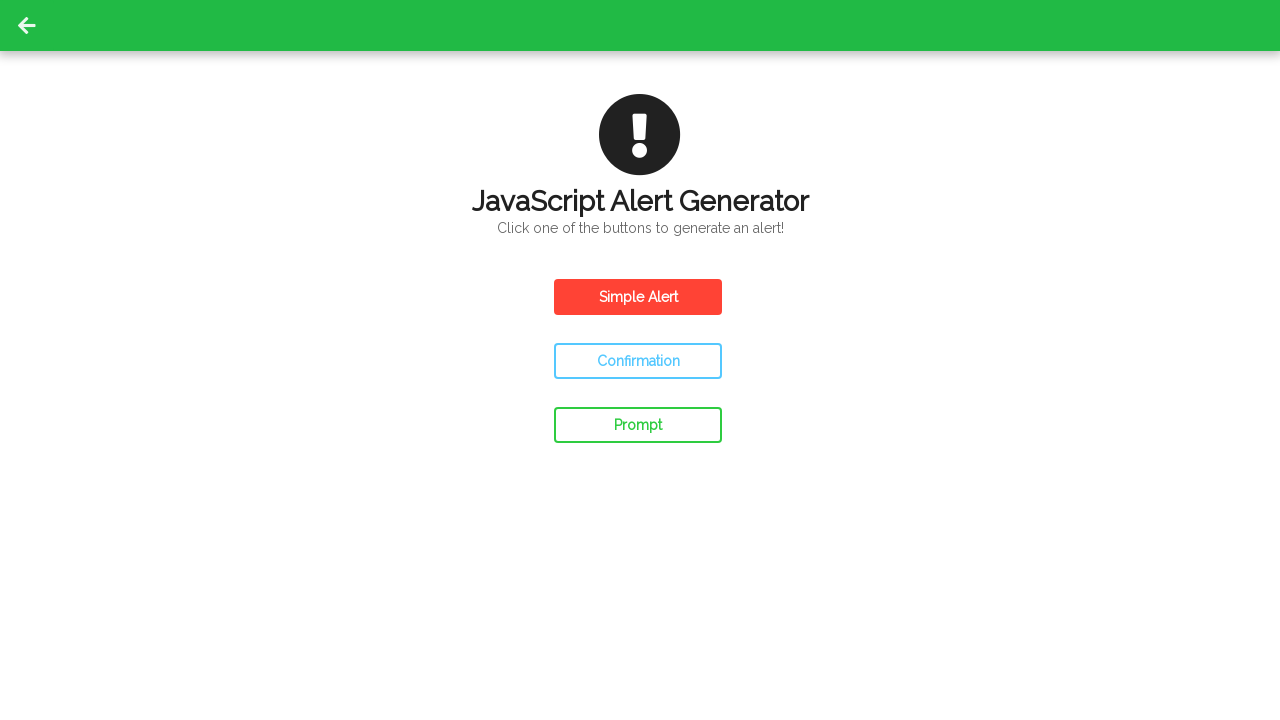

Waited 500ms for alert to be processed
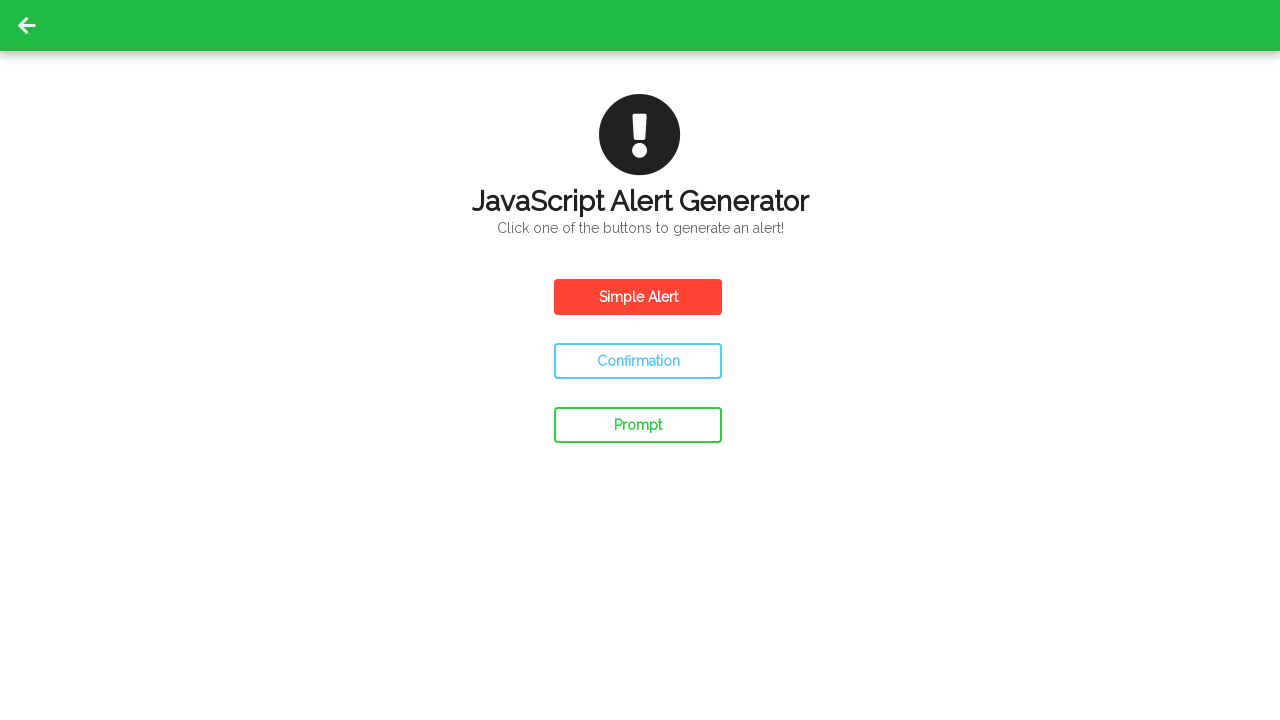

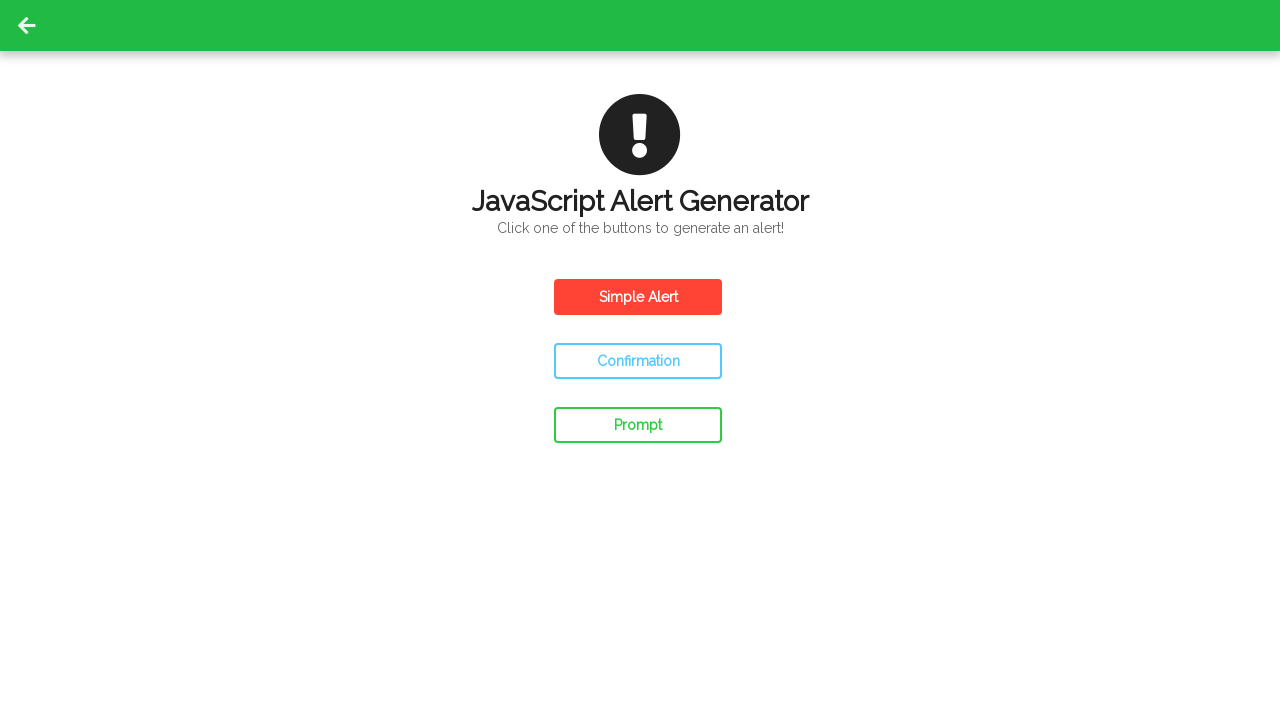